Tests the webpushr demo page by navigating to it and clicking on an image element in the first column of a row section.

Starting URL: https://www.webpushr.com/demo

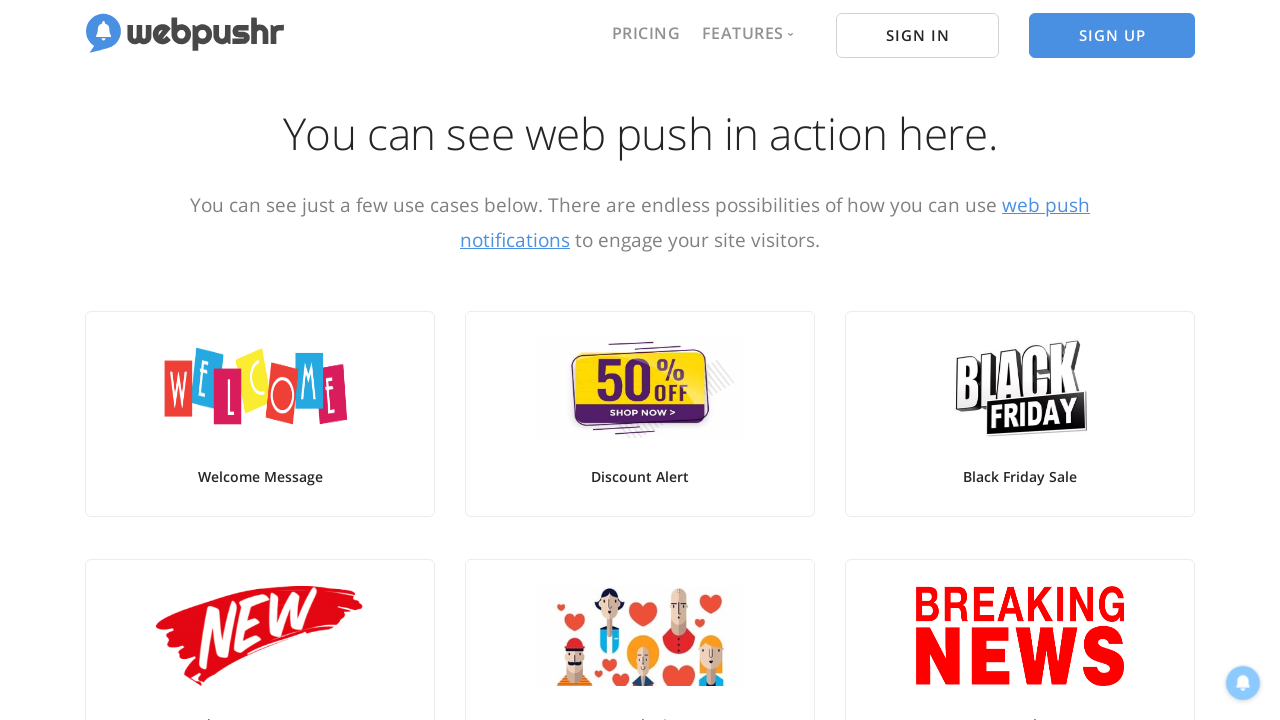

Navigated to webpushr demo page
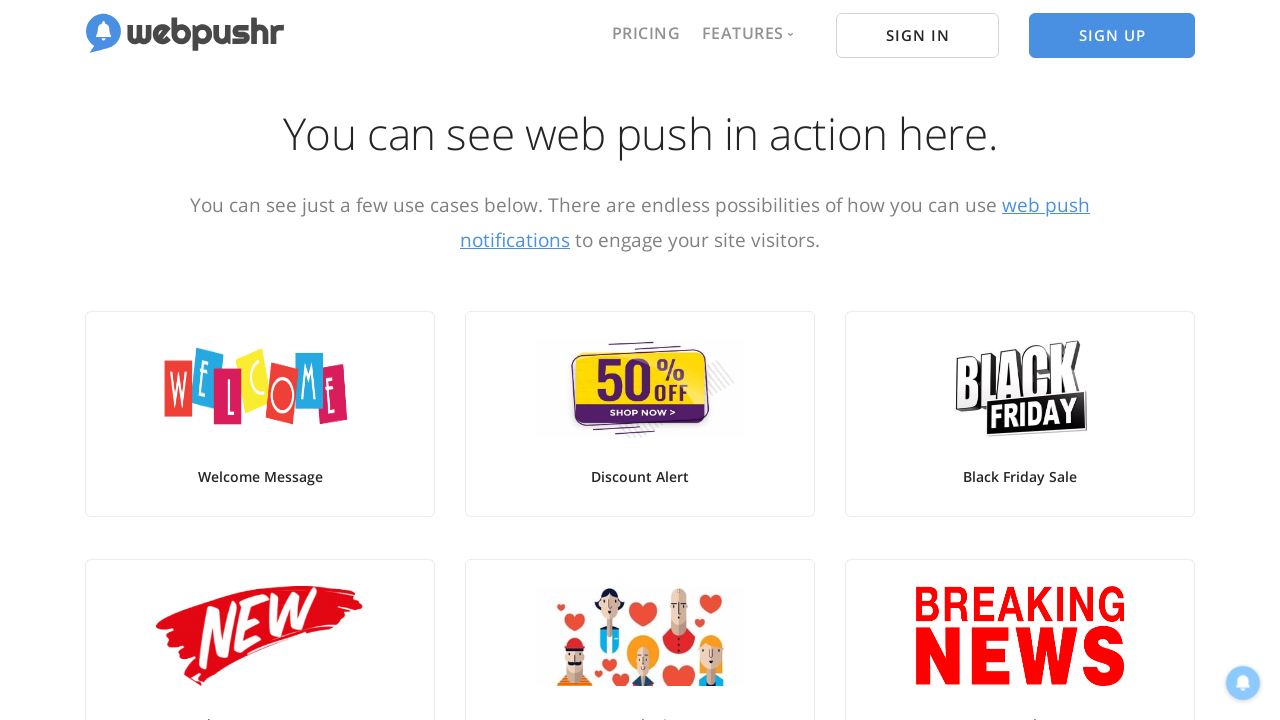

Page loaded and network idle
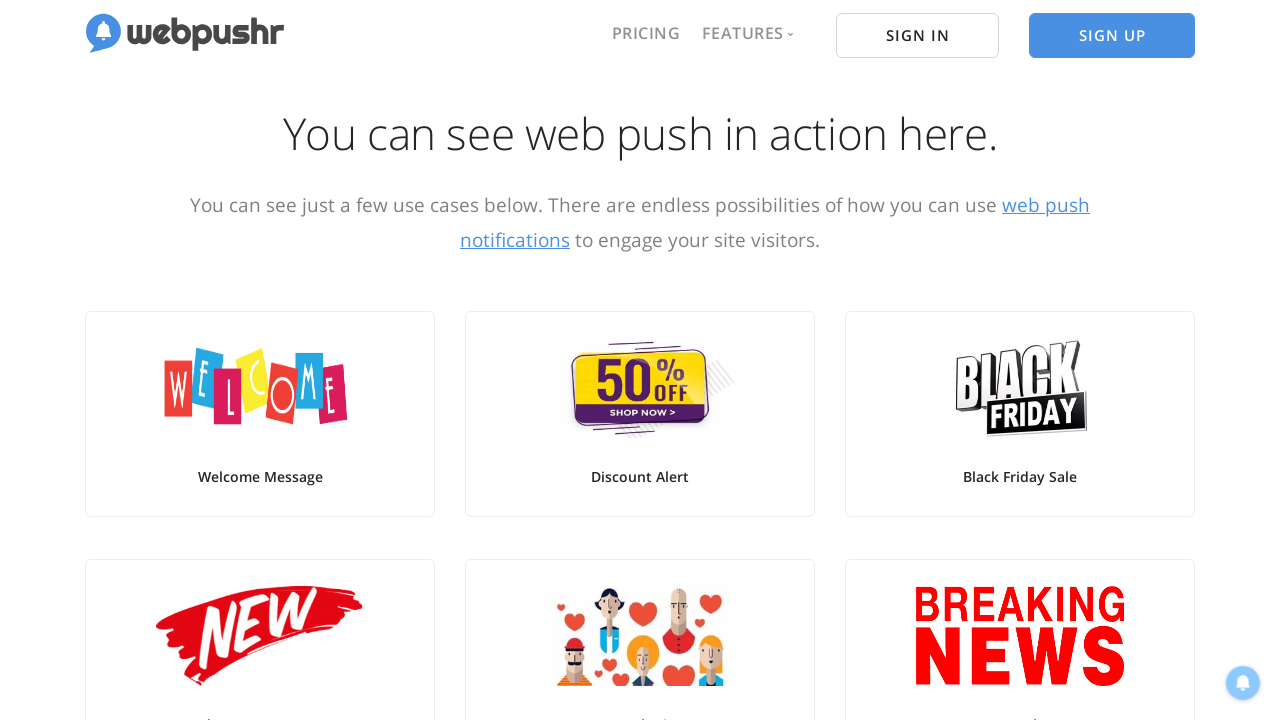

Clicked on image element in first column of demo section at (260, 388) on div.row.mb-5 > div:nth-child(1) img
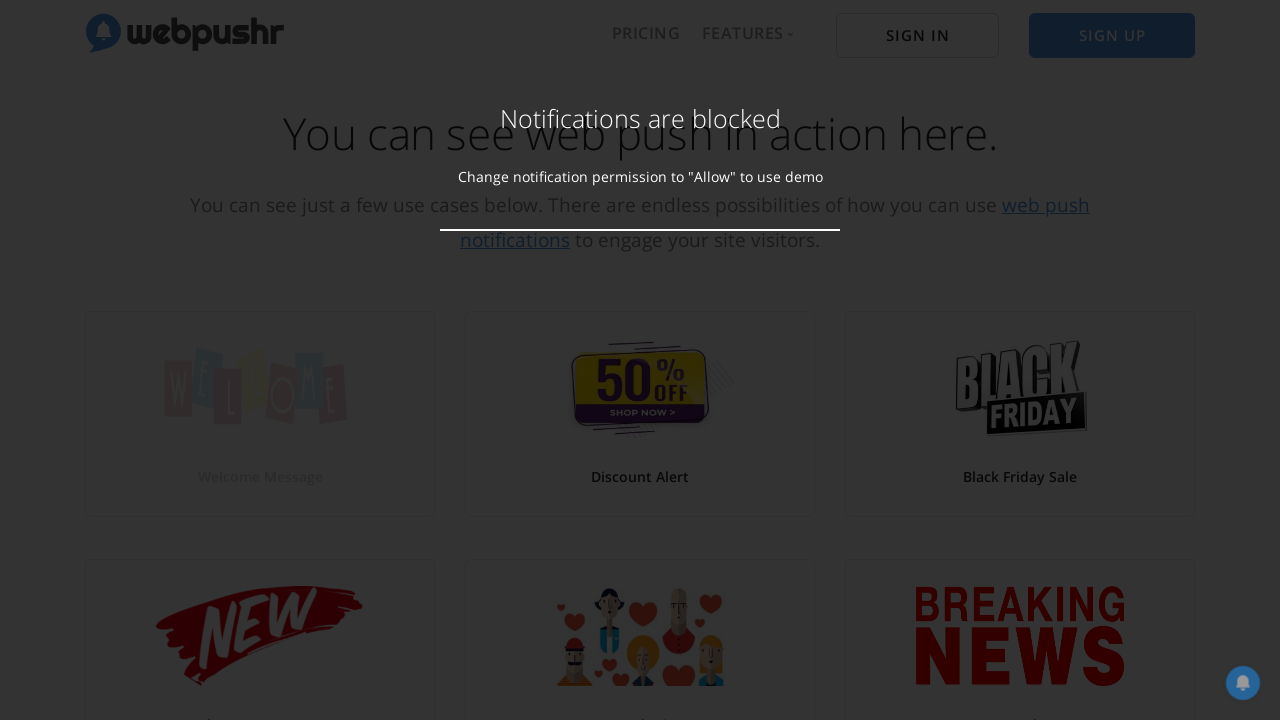

Waited 2 seconds for action to complete
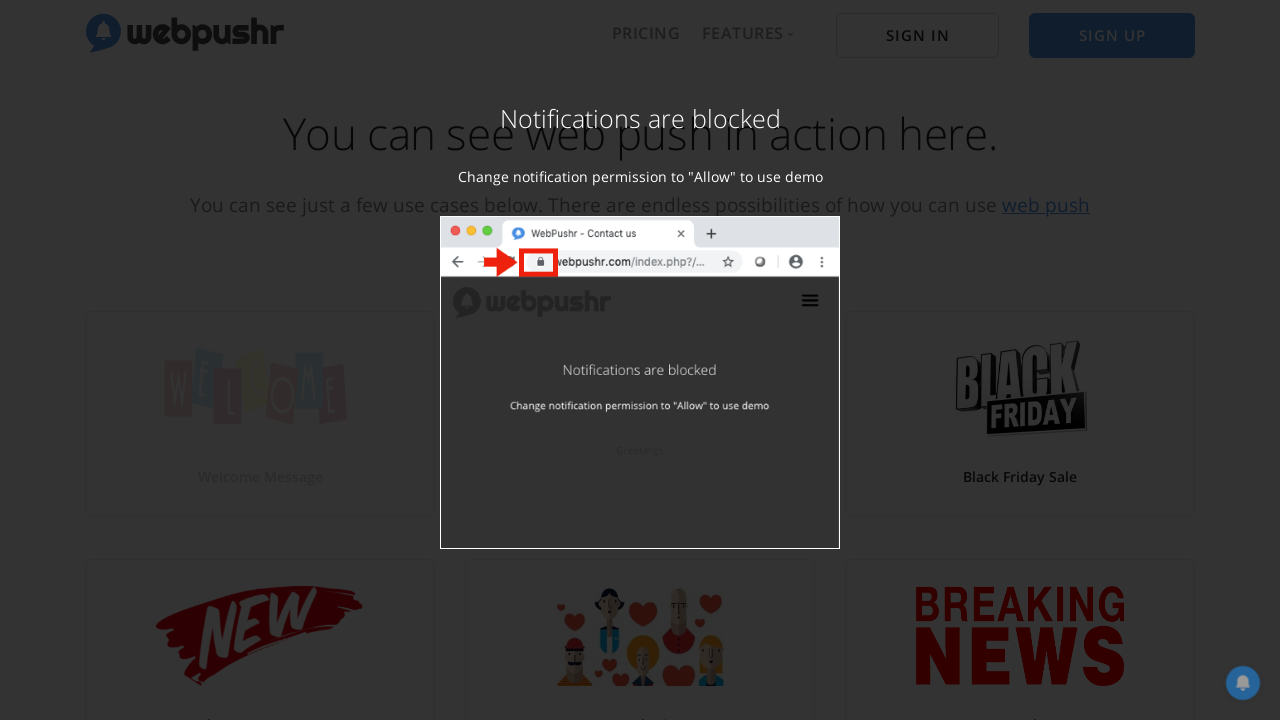

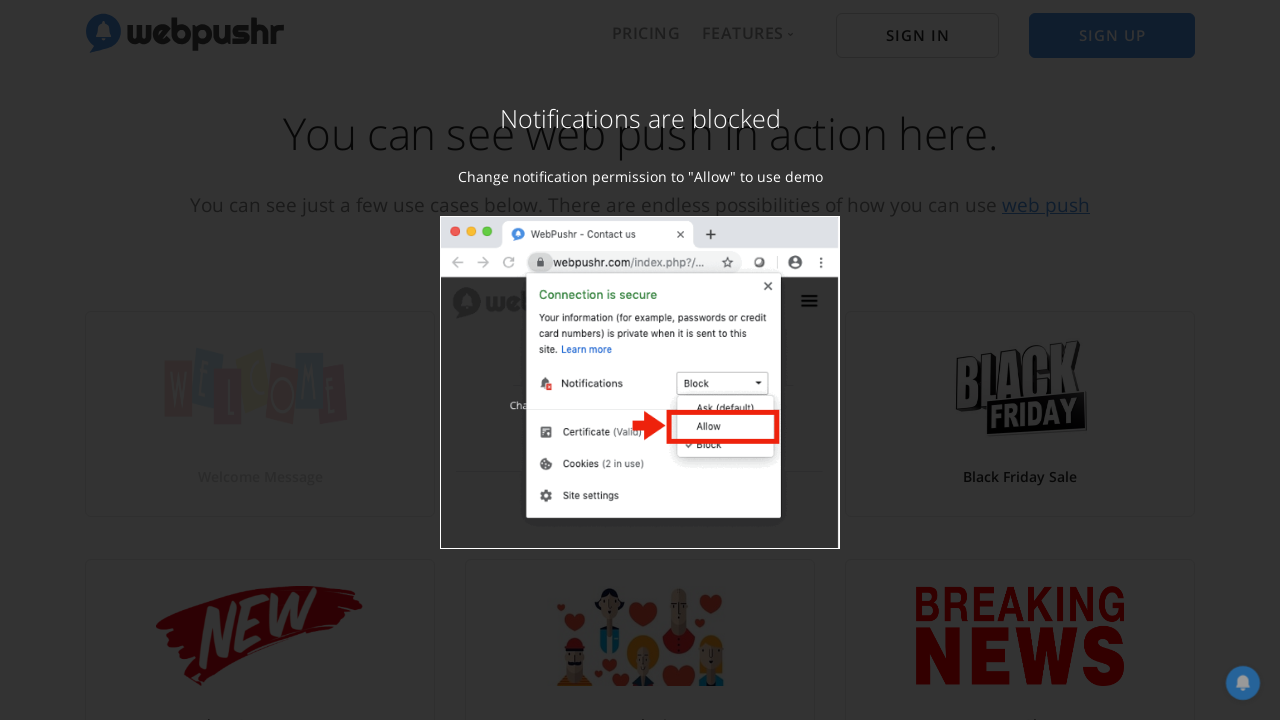